Tests the JCPenney website search functionality by entering "watch" in the search input field

Starting URL: https://www.jcpenney.com

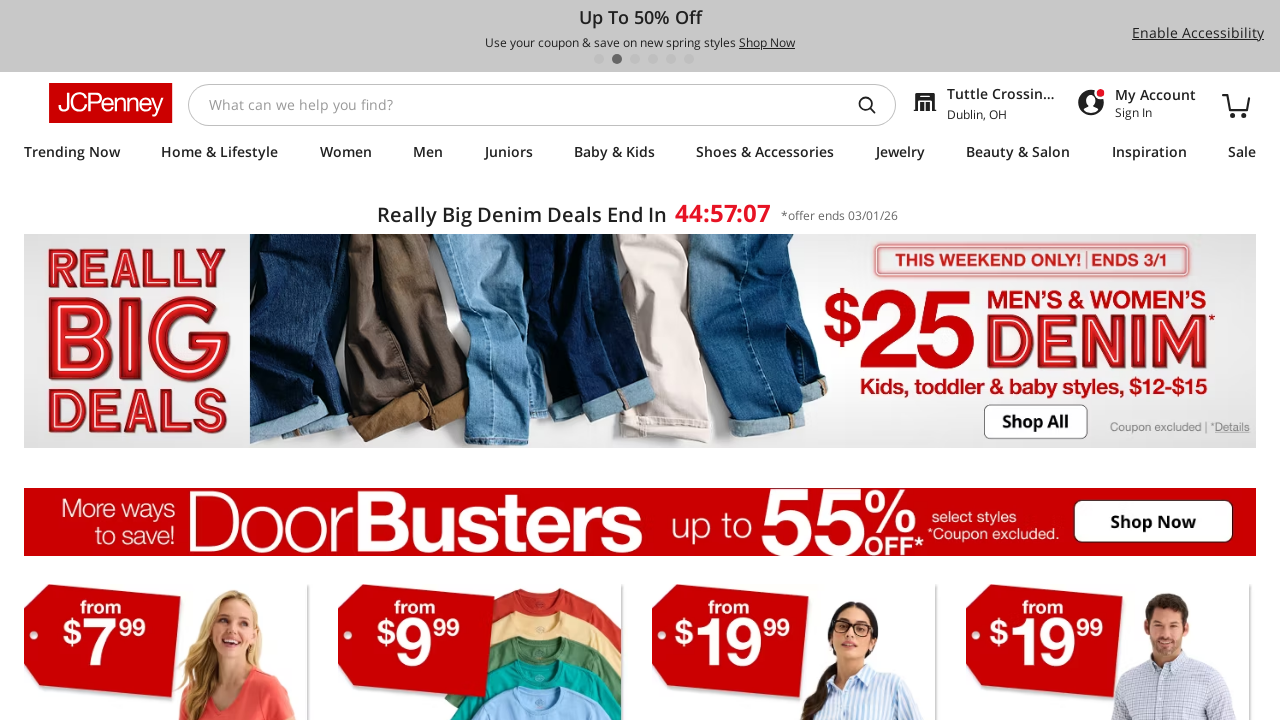

Filled search input field with 'watch' on [type='search']
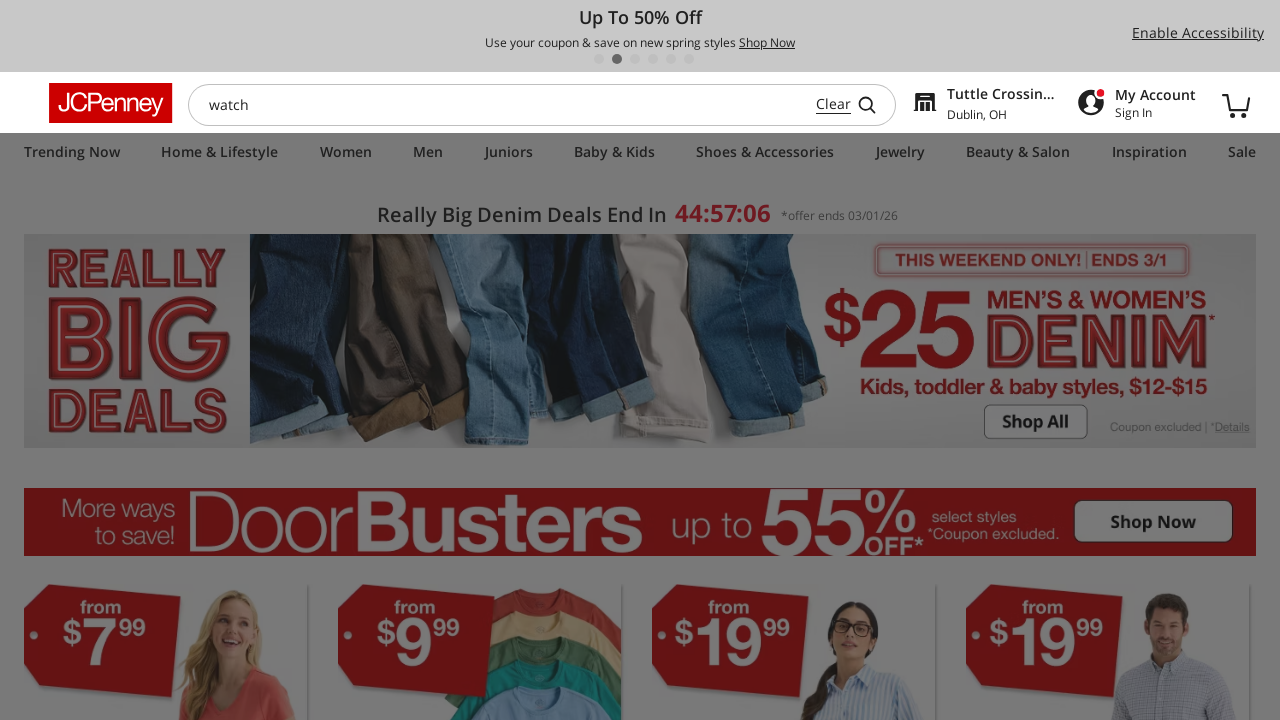

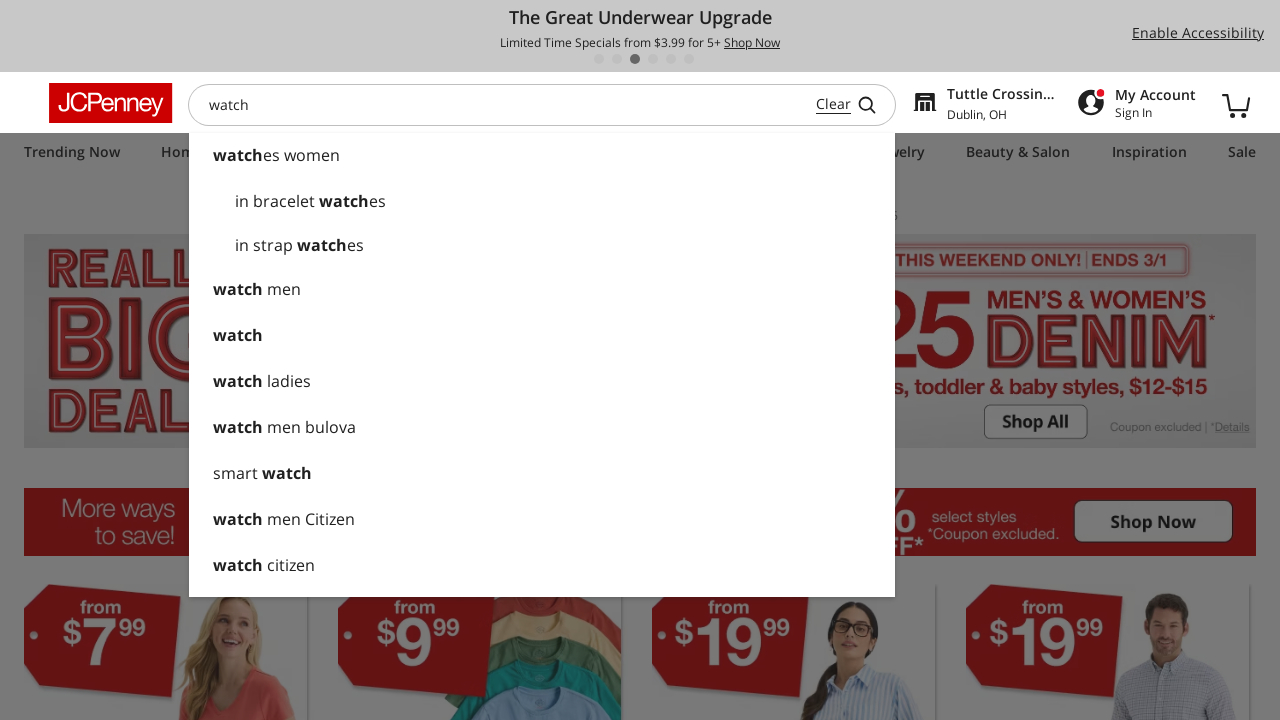